Tests keyboard key press functionality by sending a tab key using keyboard actions and verifying the result text displays the correct key pressed.

Starting URL: http://the-internet.herokuapp.com/key_presses

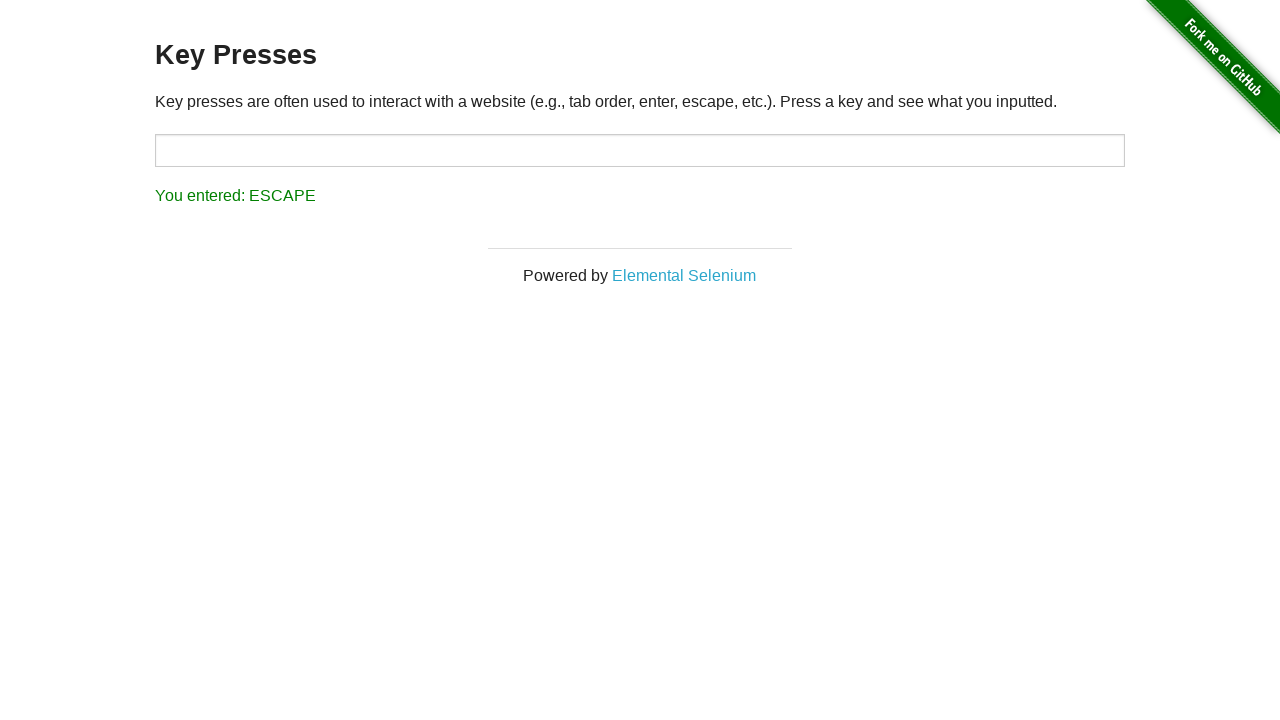

Navigated to key_presses page
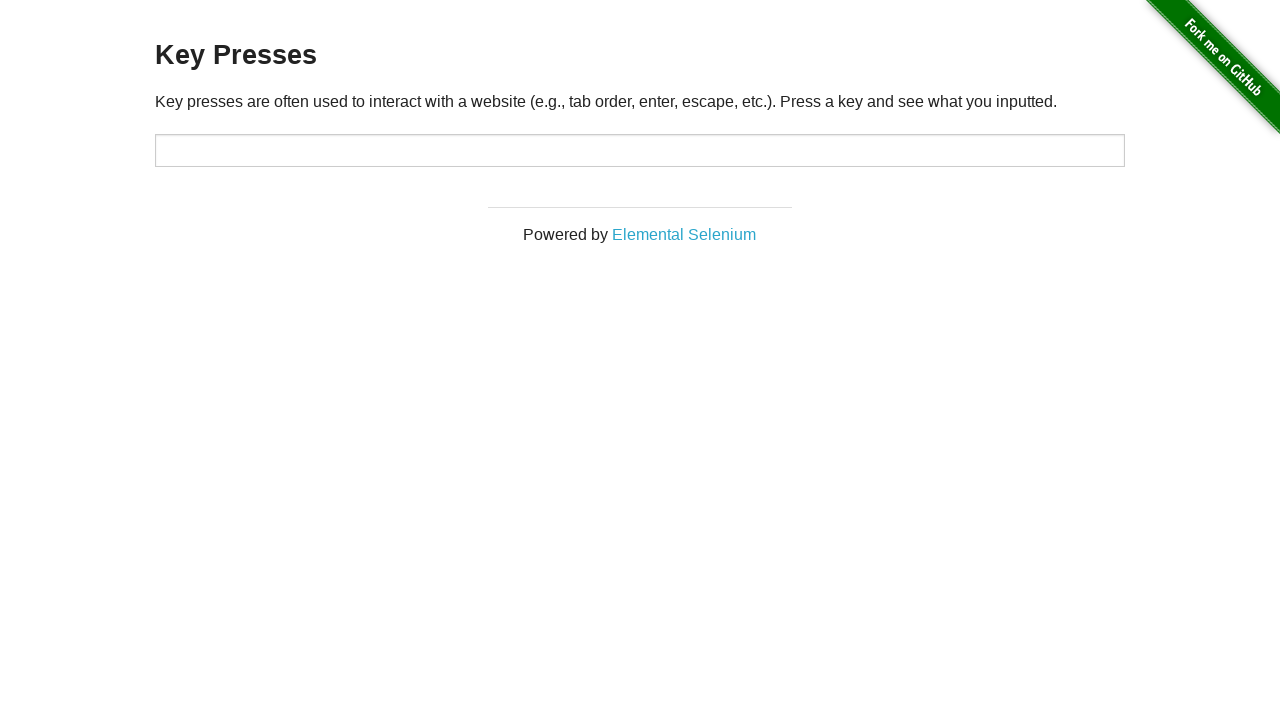

Pressed Tab key
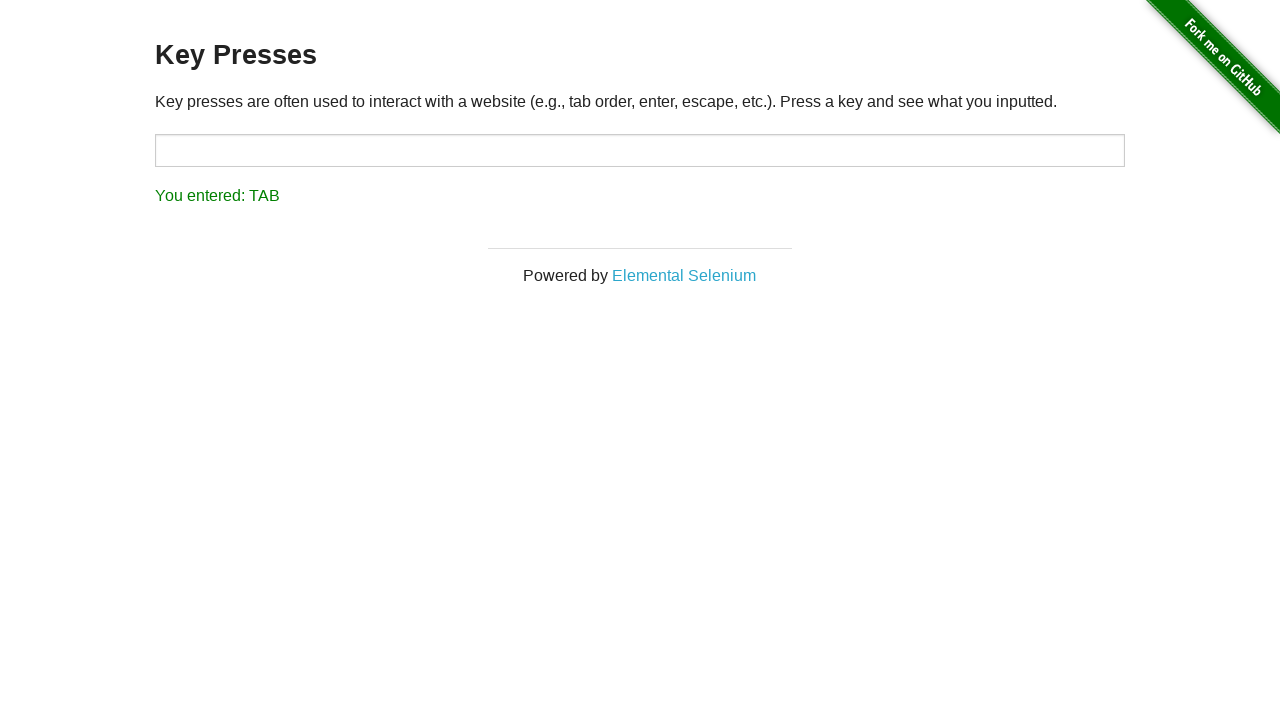

Result element loaded after Tab key press
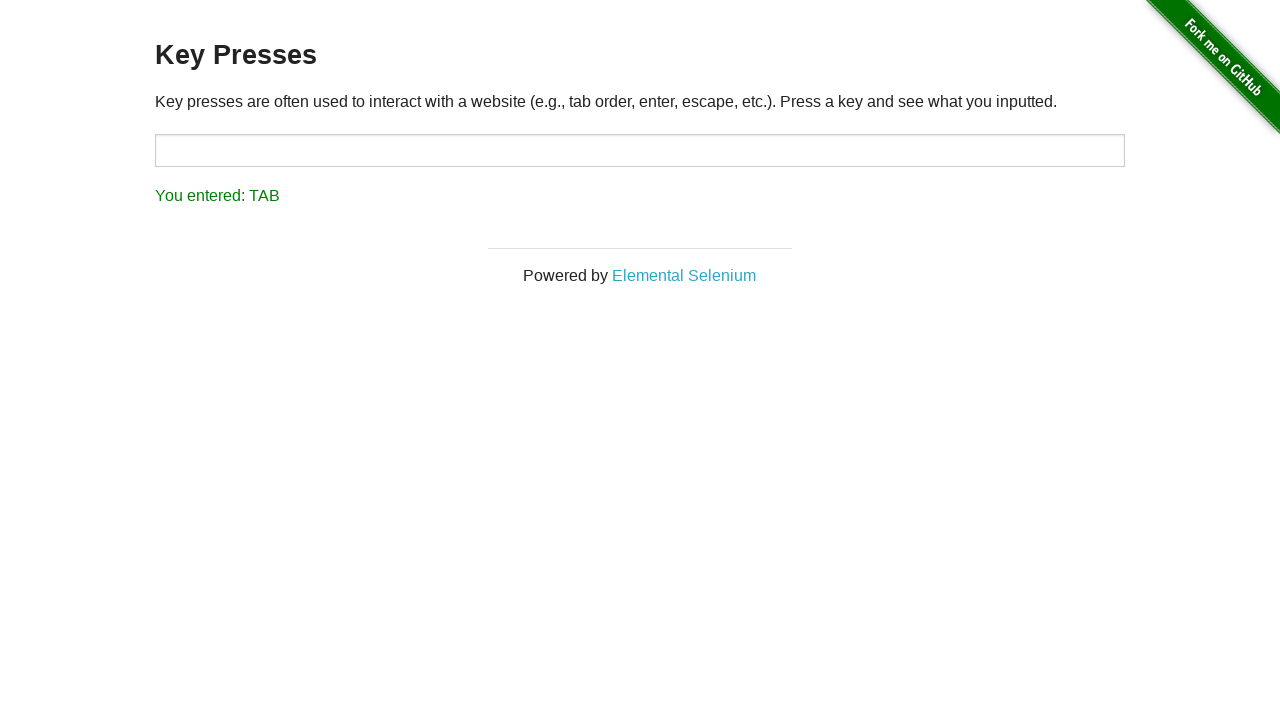

Retrieved result text: 'You entered: TAB'
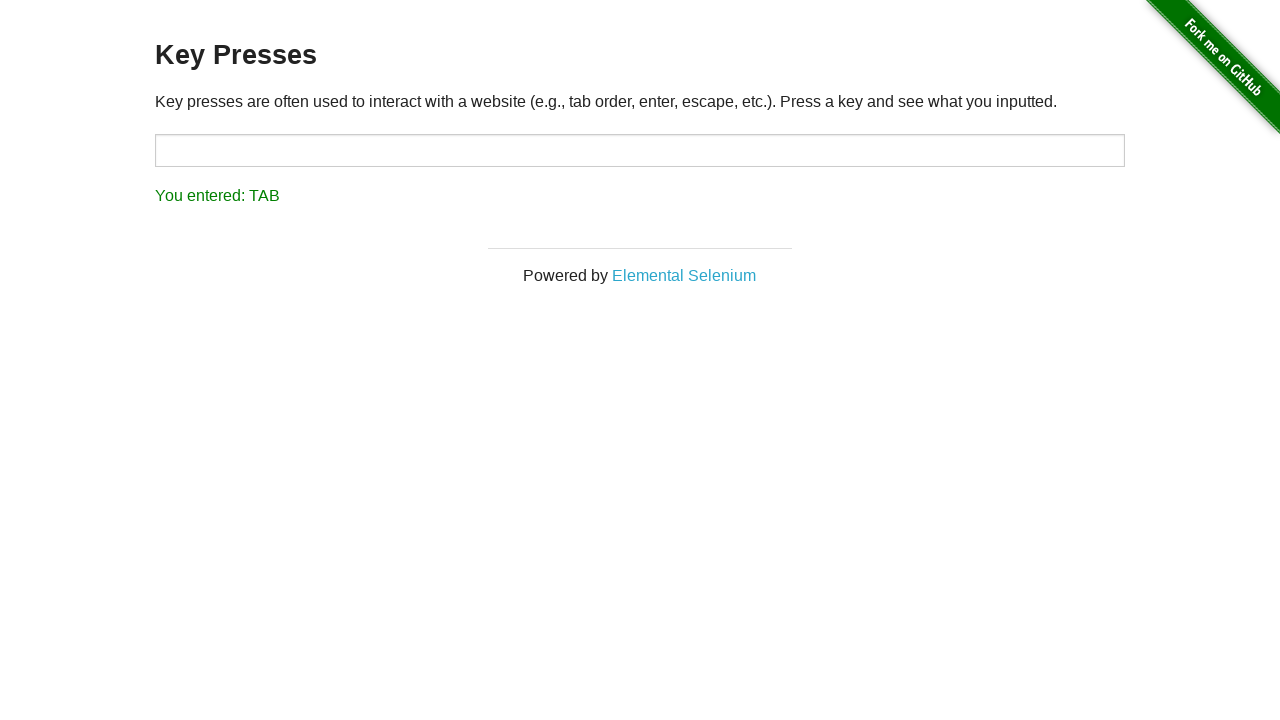

Assertion passed: result displays correct key 'TAB'
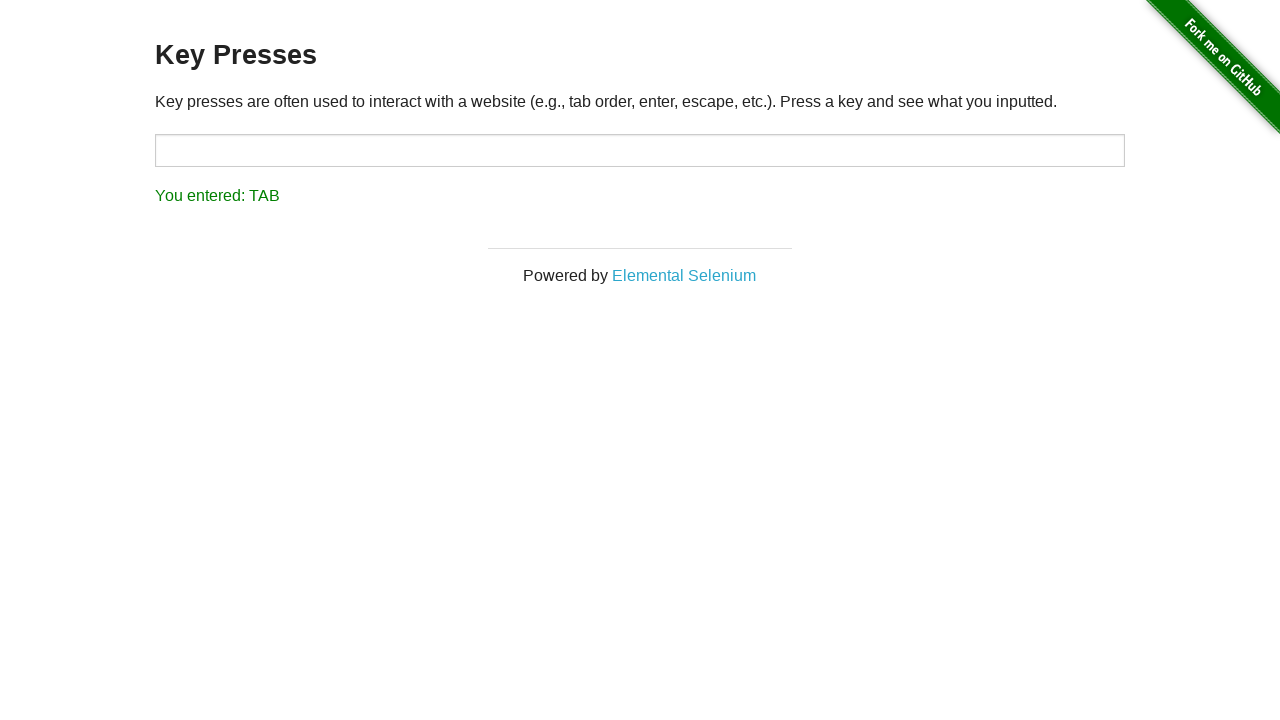

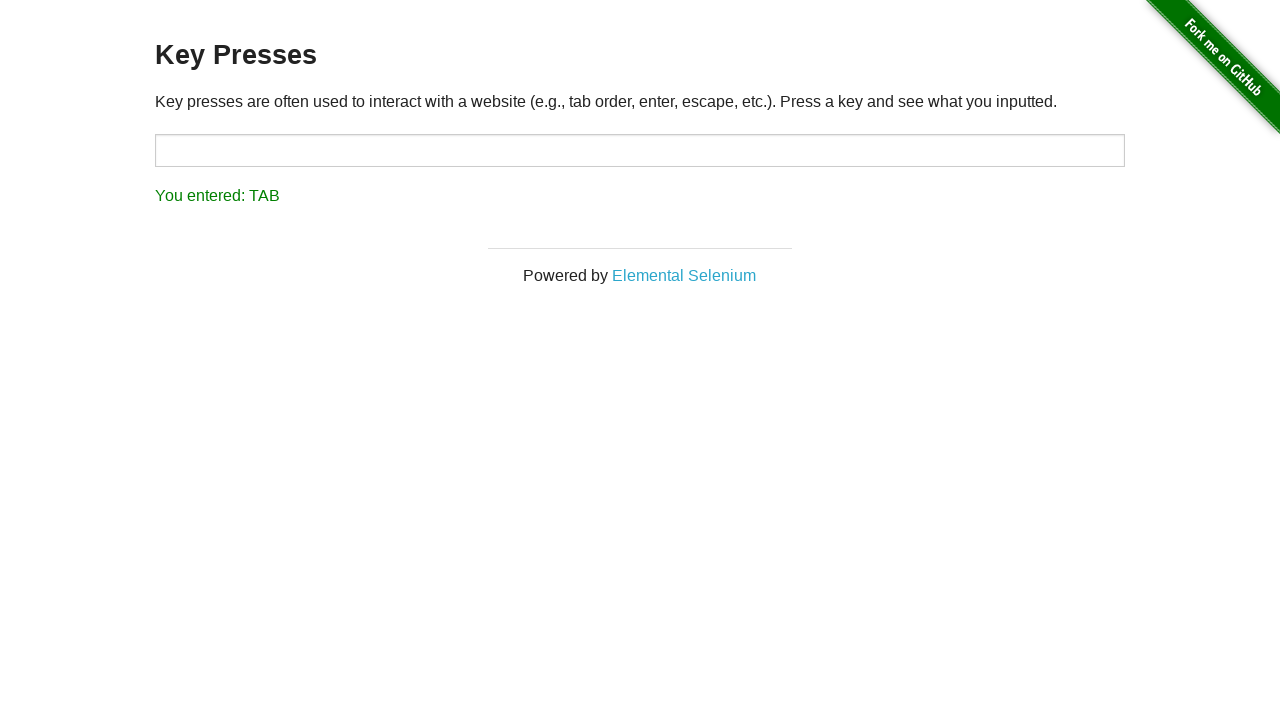